Tests number input field by pressing arrow up keys and verifying the value increments

Starting URL: https://the-internet.herokuapp.com/inputs

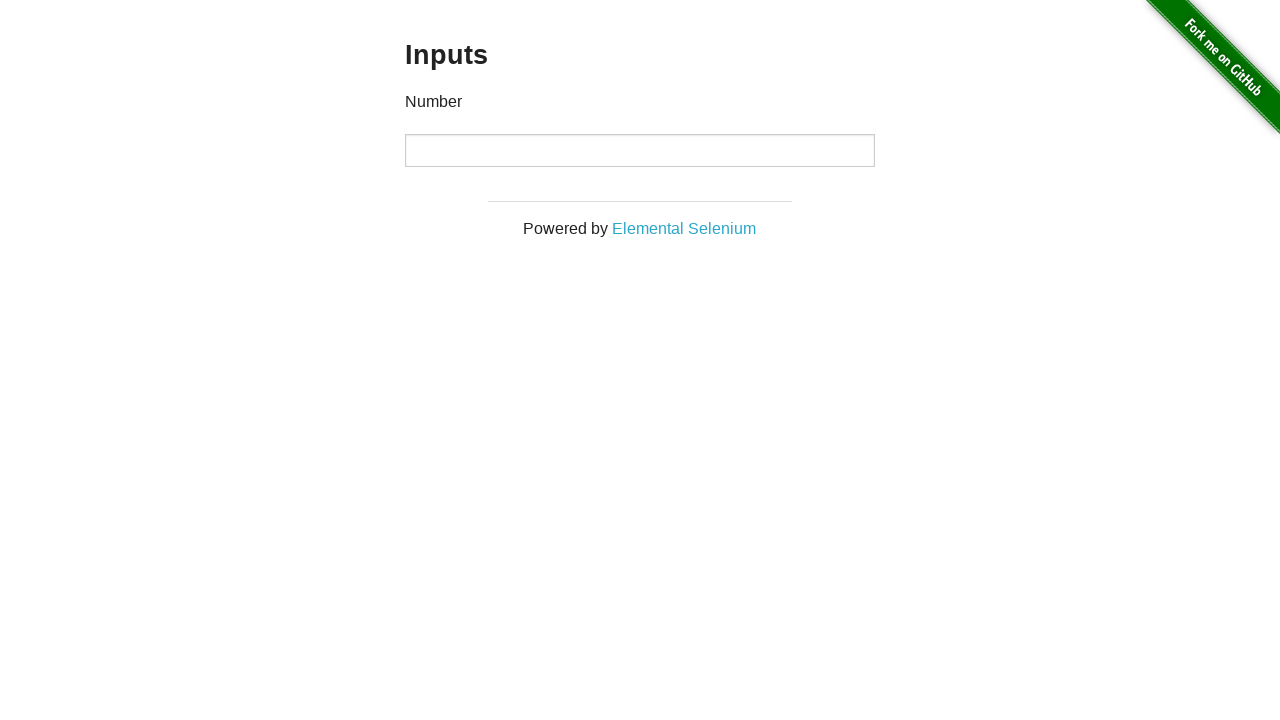

Located number input field
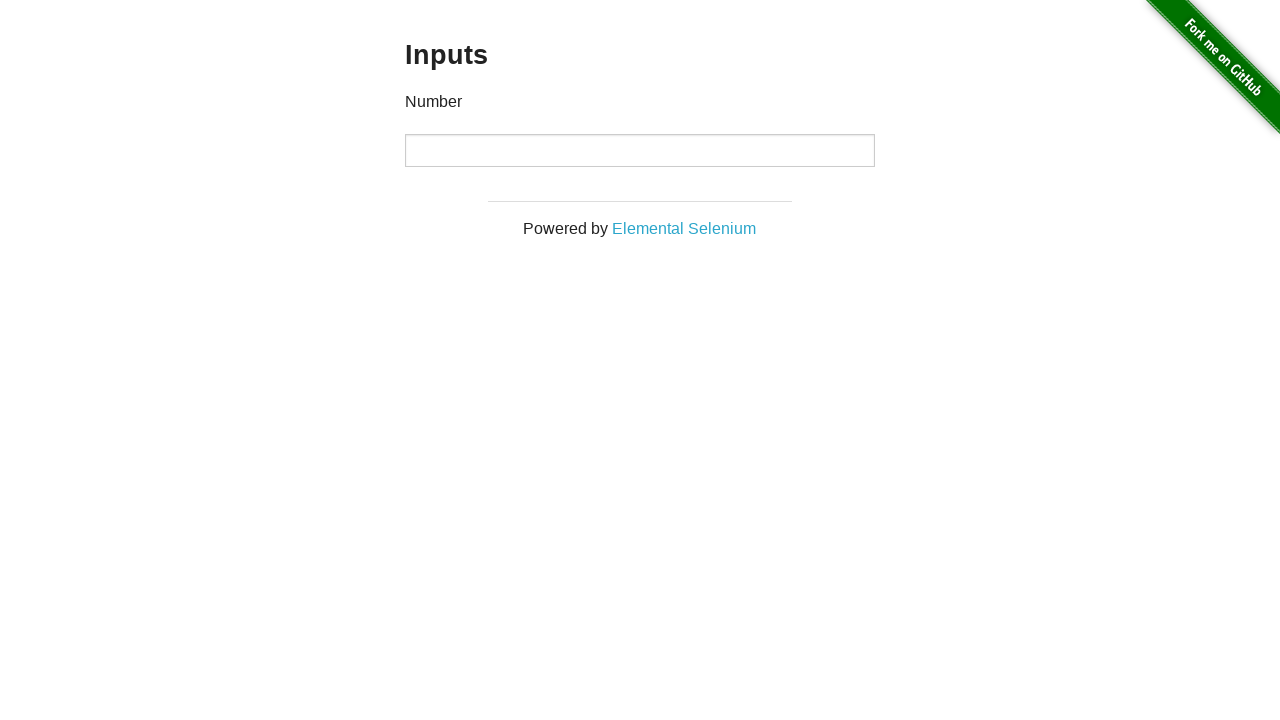

Clicked on number input field to focus it at (640, 150) on xpath=//input[@type='number']
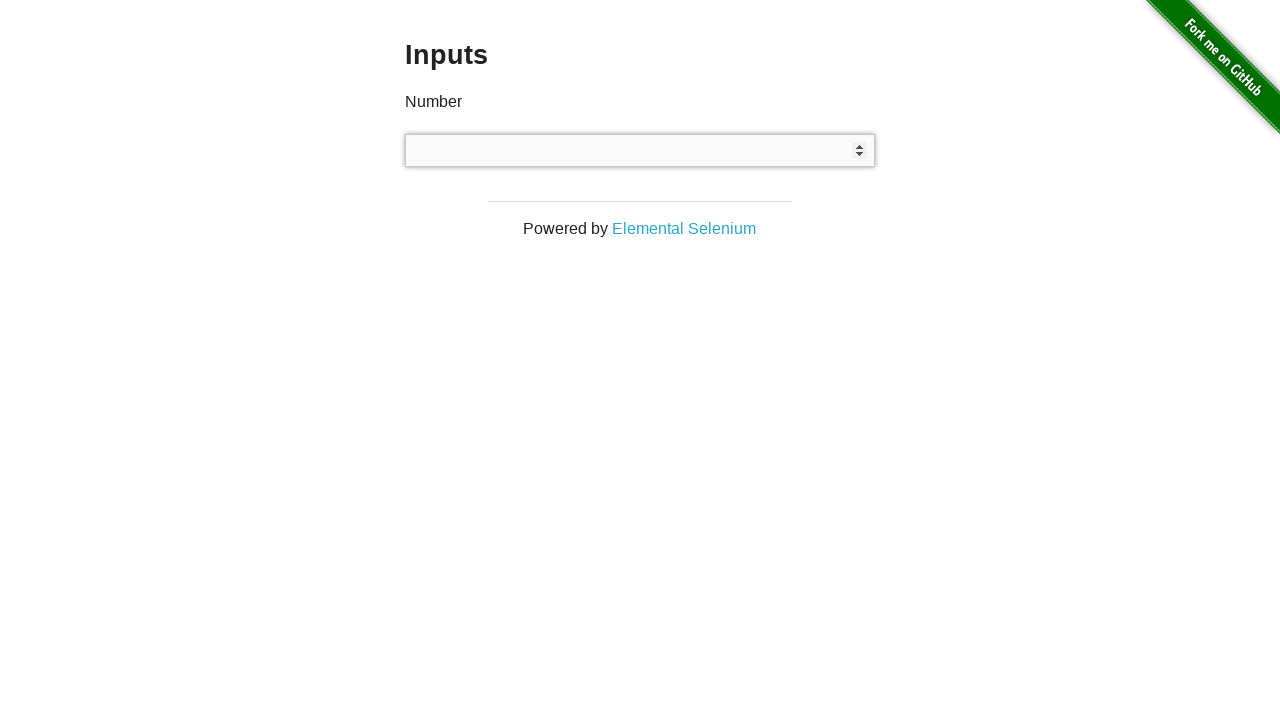

Pressed ArrowUp key once on xpath=//input[@type='number']
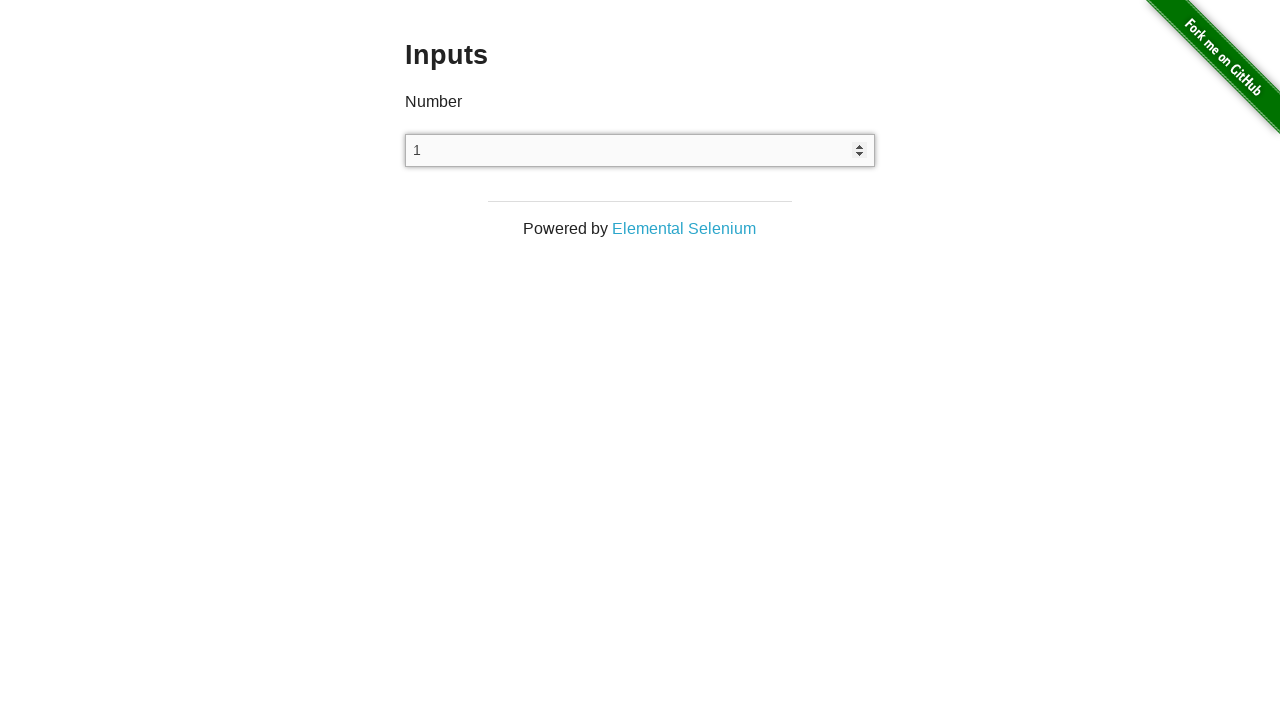

Pressed ArrowUp key second time on xpath=//input[@type='number']
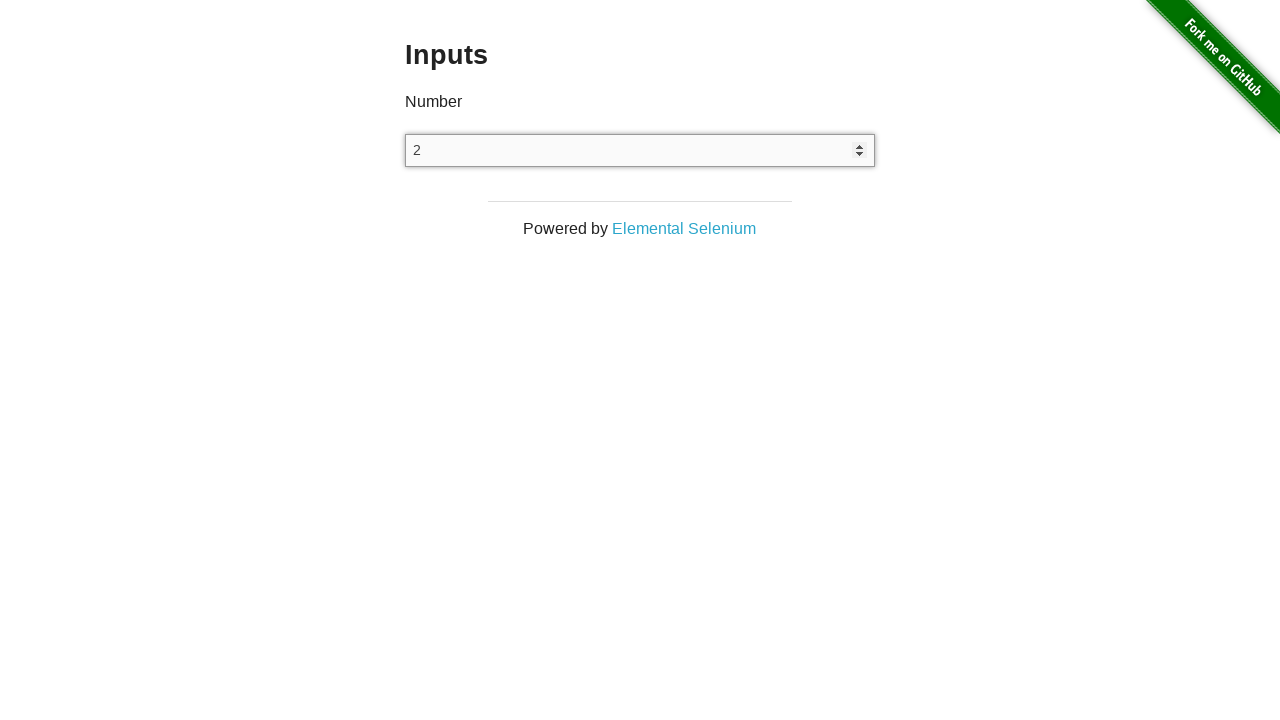

Verified input value is 2 after two arrow up presses
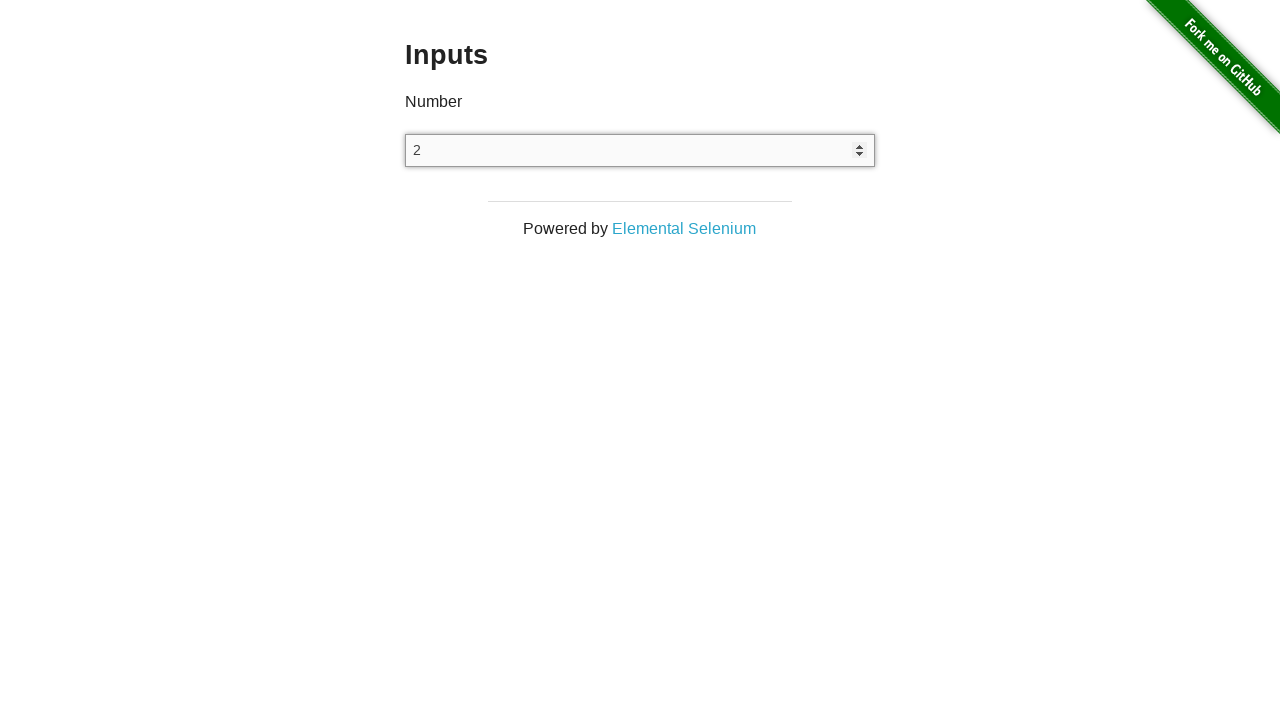

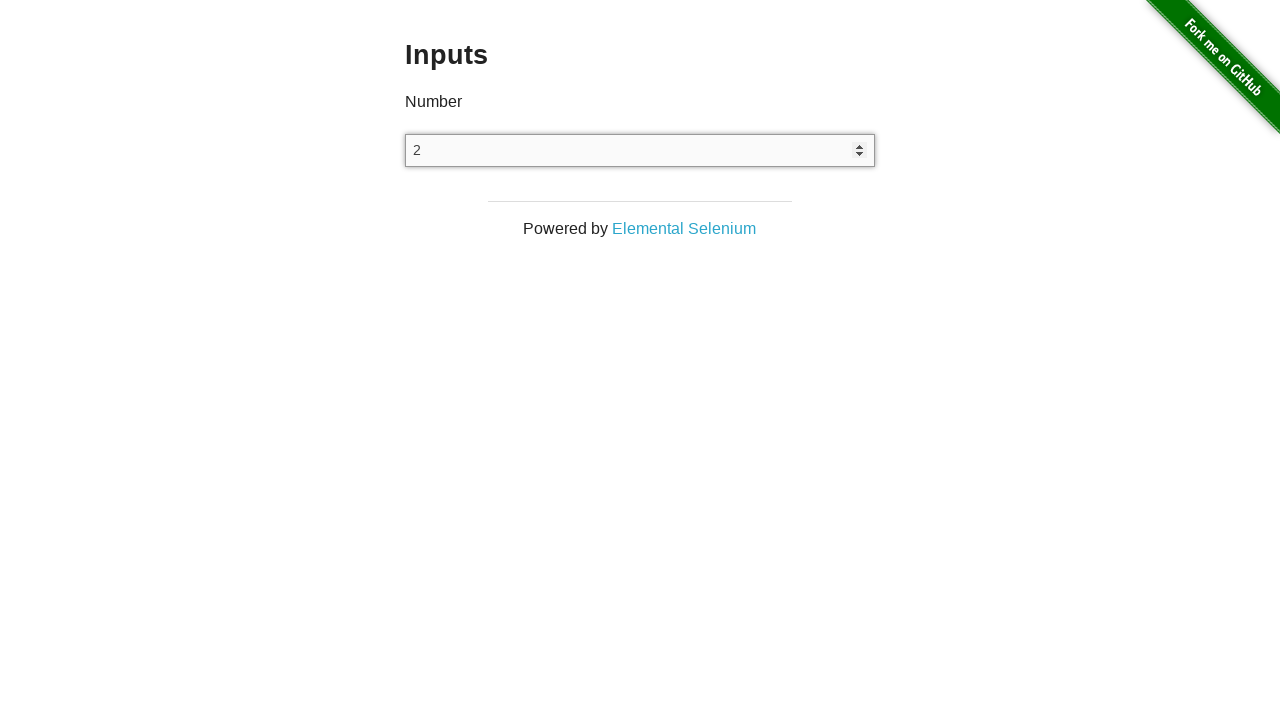